Tests that the Partners link in the footer network menu is present and clickable

Starting URL: https://deens-master.now.sh/

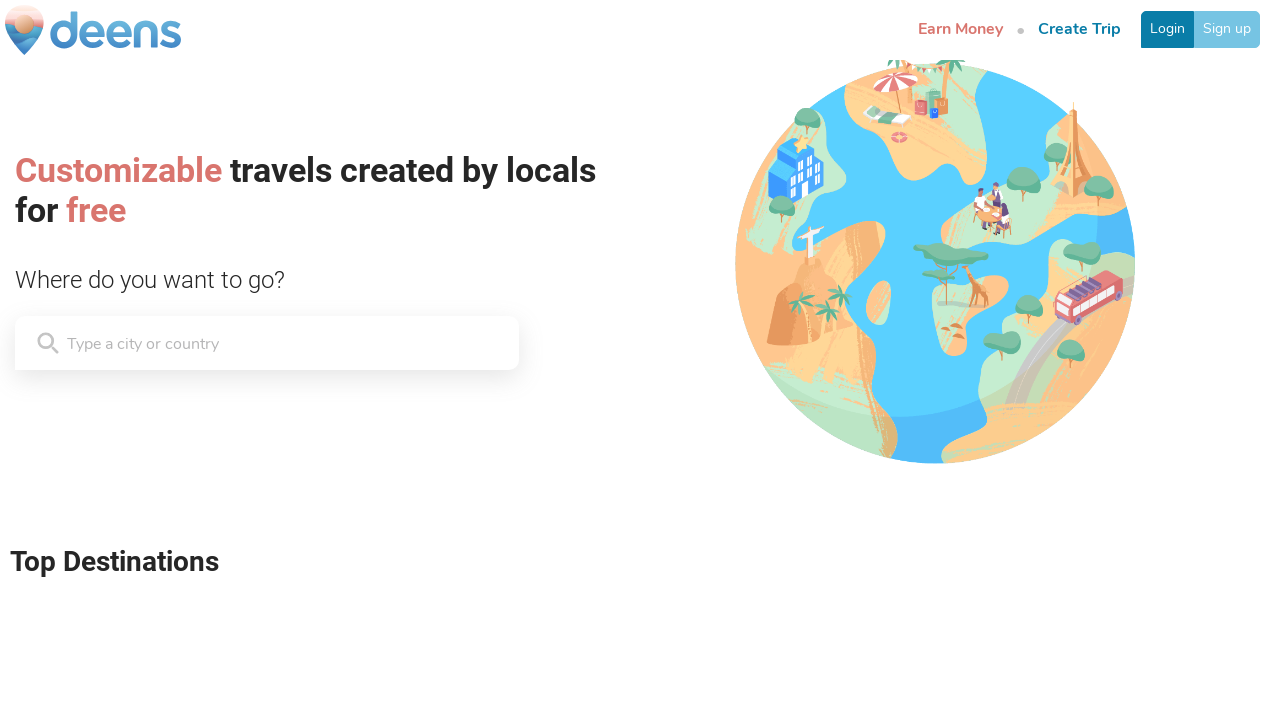

Navigated to https://deens-master.now.sh/
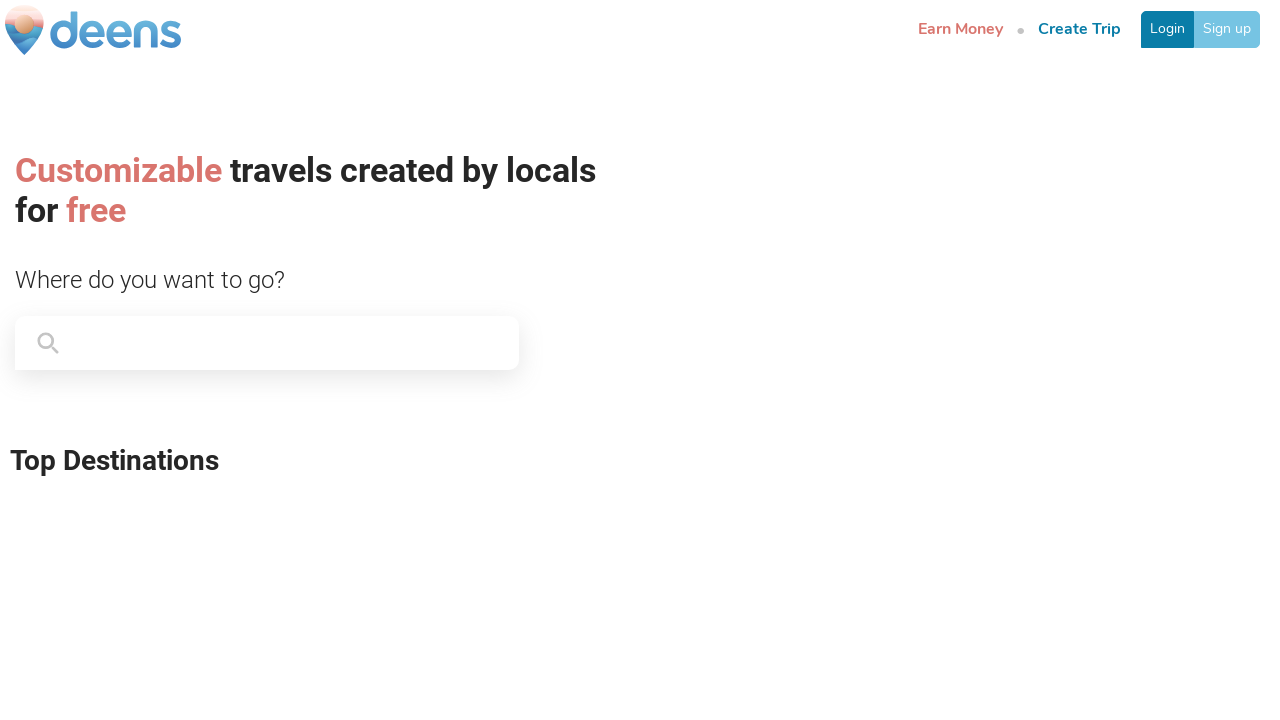

Located Partners link in footer network menu
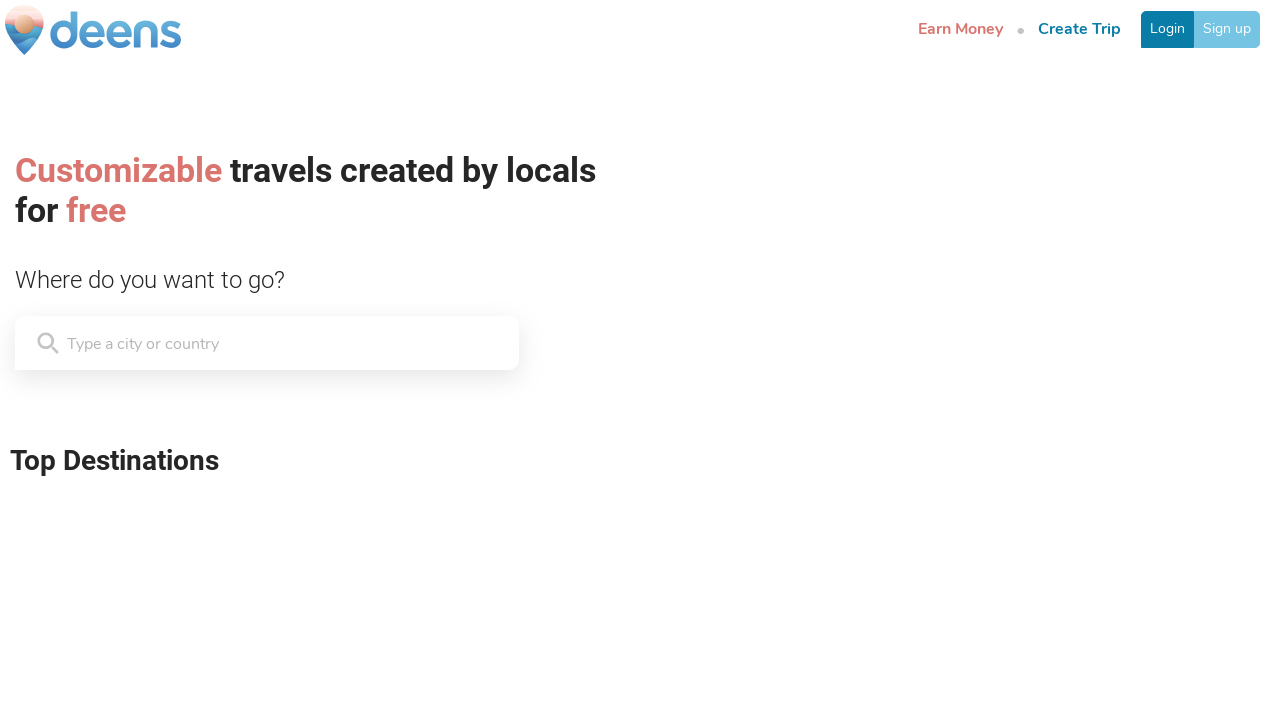

Clicked Partners link in footer network menu at (356, 620) on xpath=//*[@href='/about/partners']
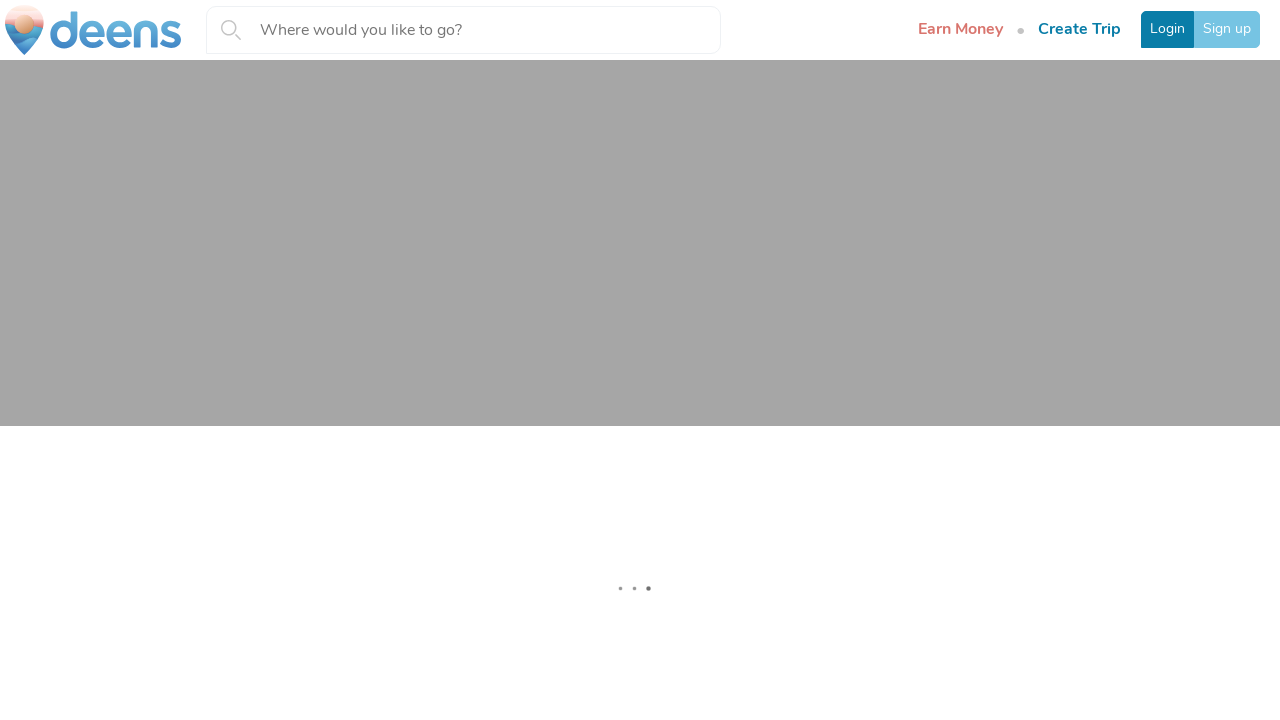

Page loaded after clicking Partners link
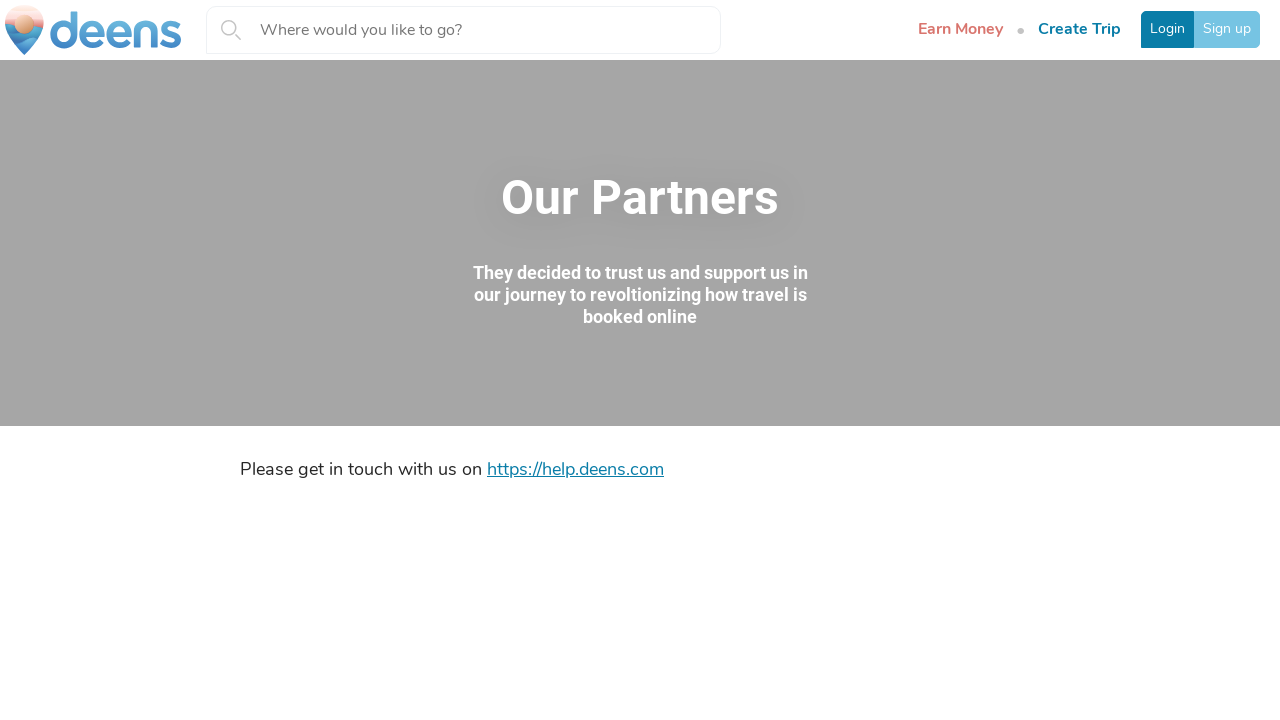

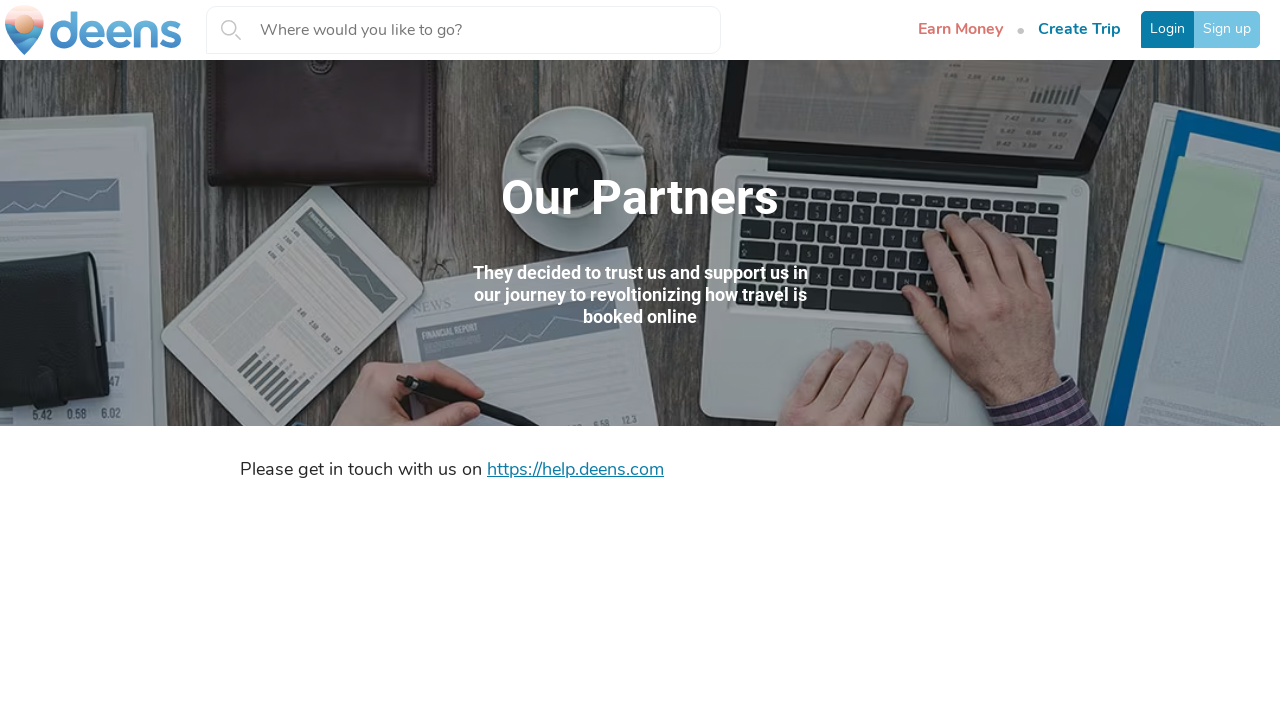